Tests the Multiply function of the calculator by entering float numbers and verifying multiplication is performed correctly

Starting URL: https://testsheepnz.github.io/BasicCalculator.html

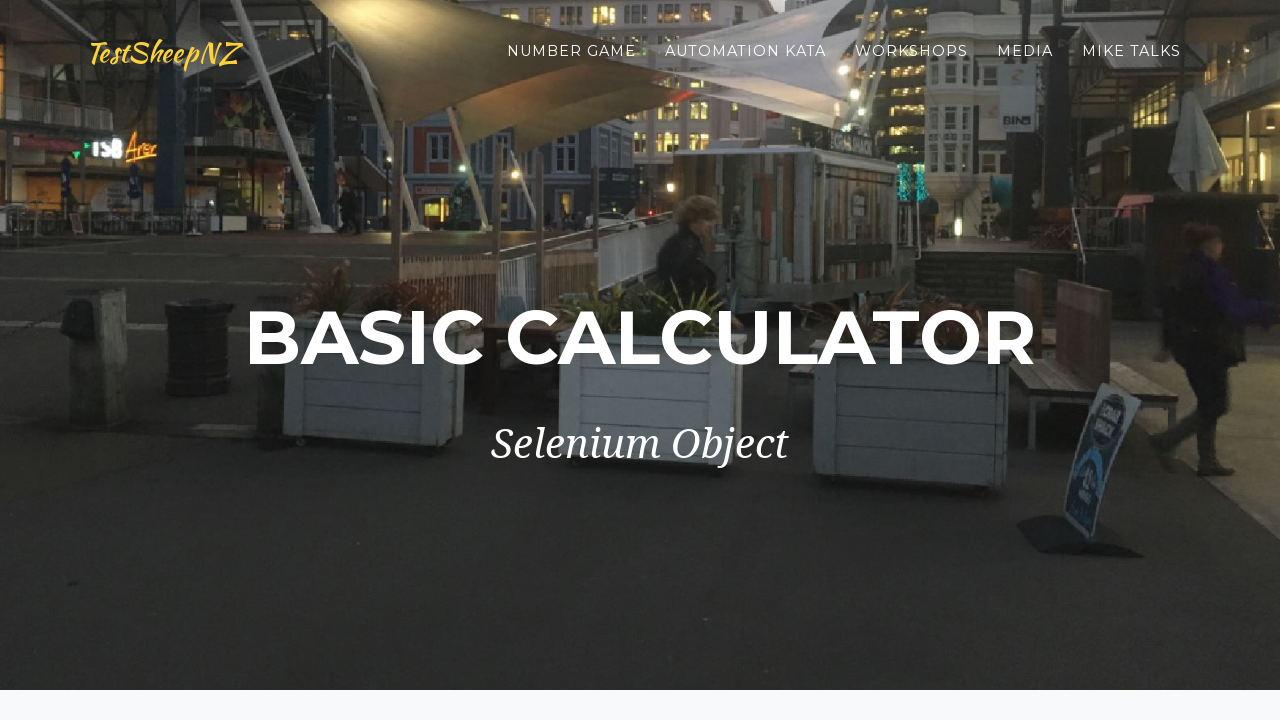

Scrolled to bottom of page
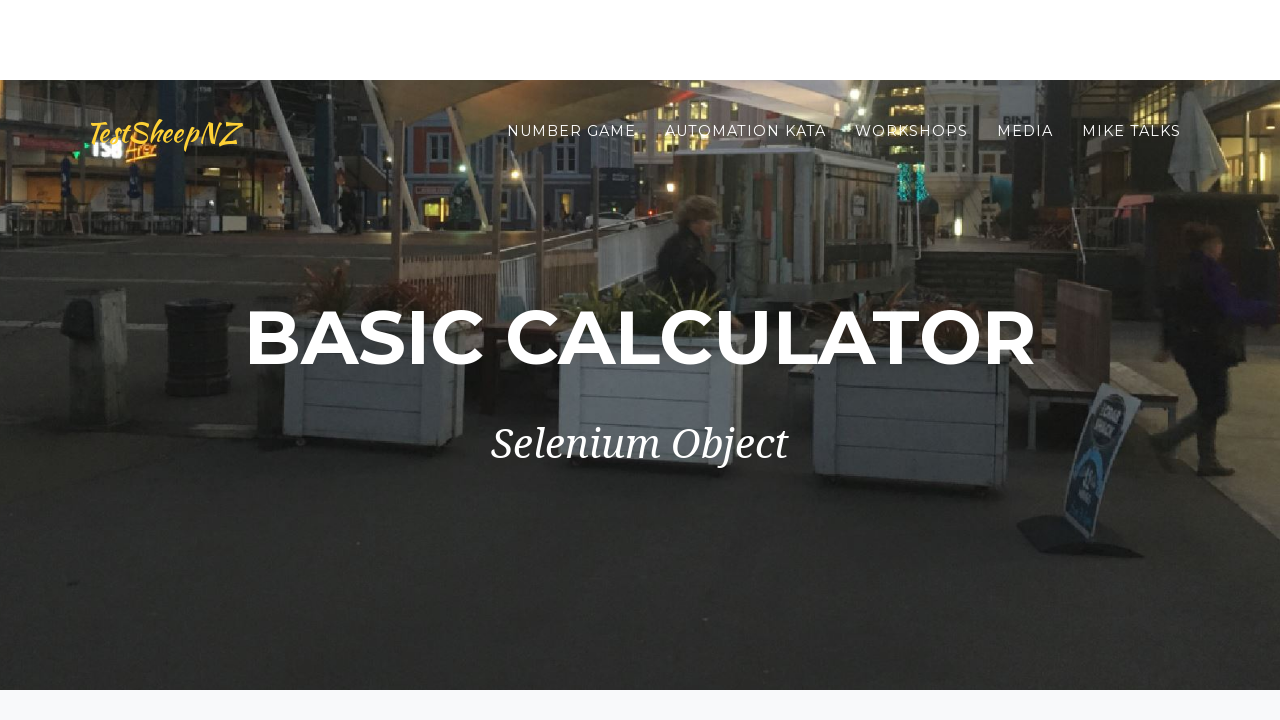

Selected Build 1 from dropdown on #selectBuild
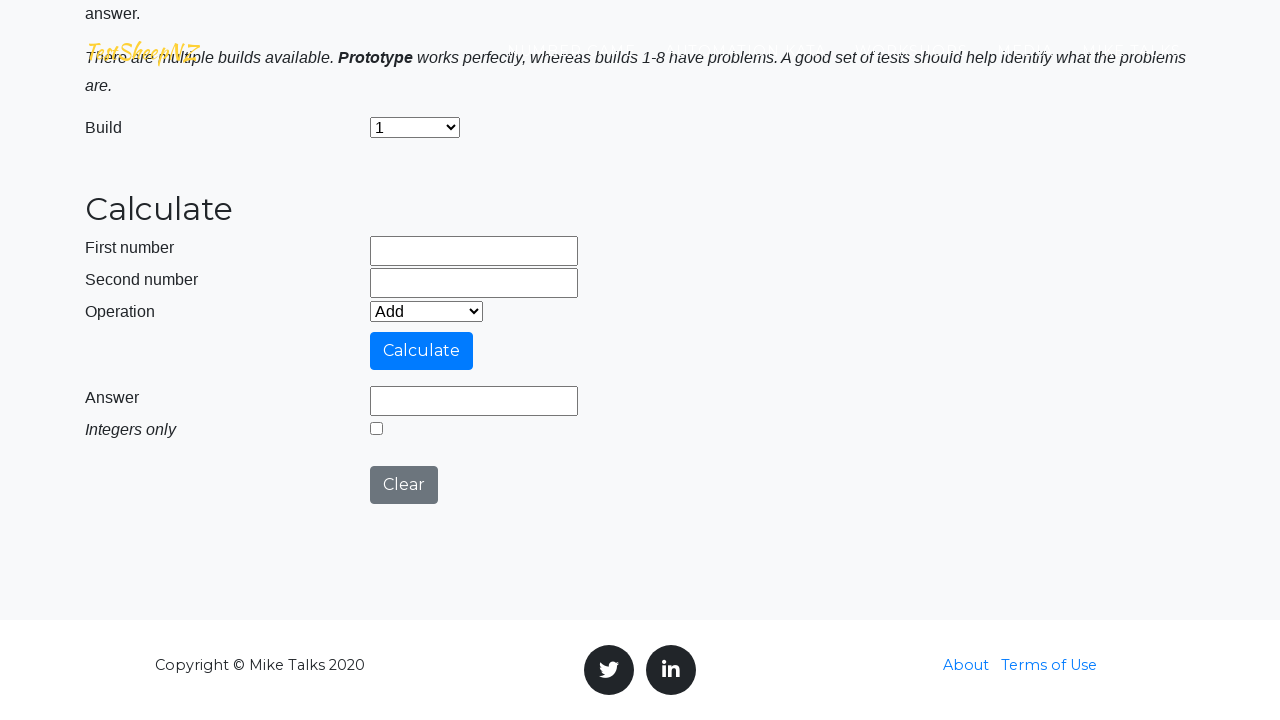

Selected multiply operation from dropdown on #selectOperationDropdown
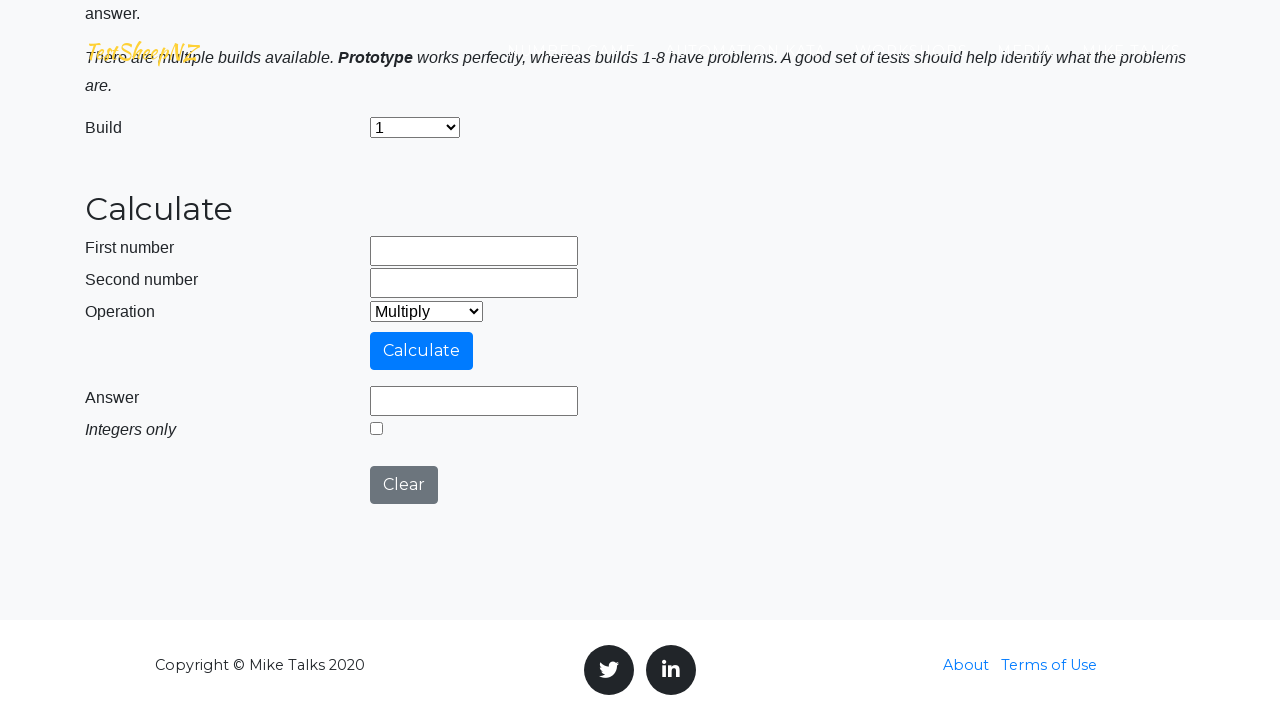

Entered first number 86.56 on input[name='number1']
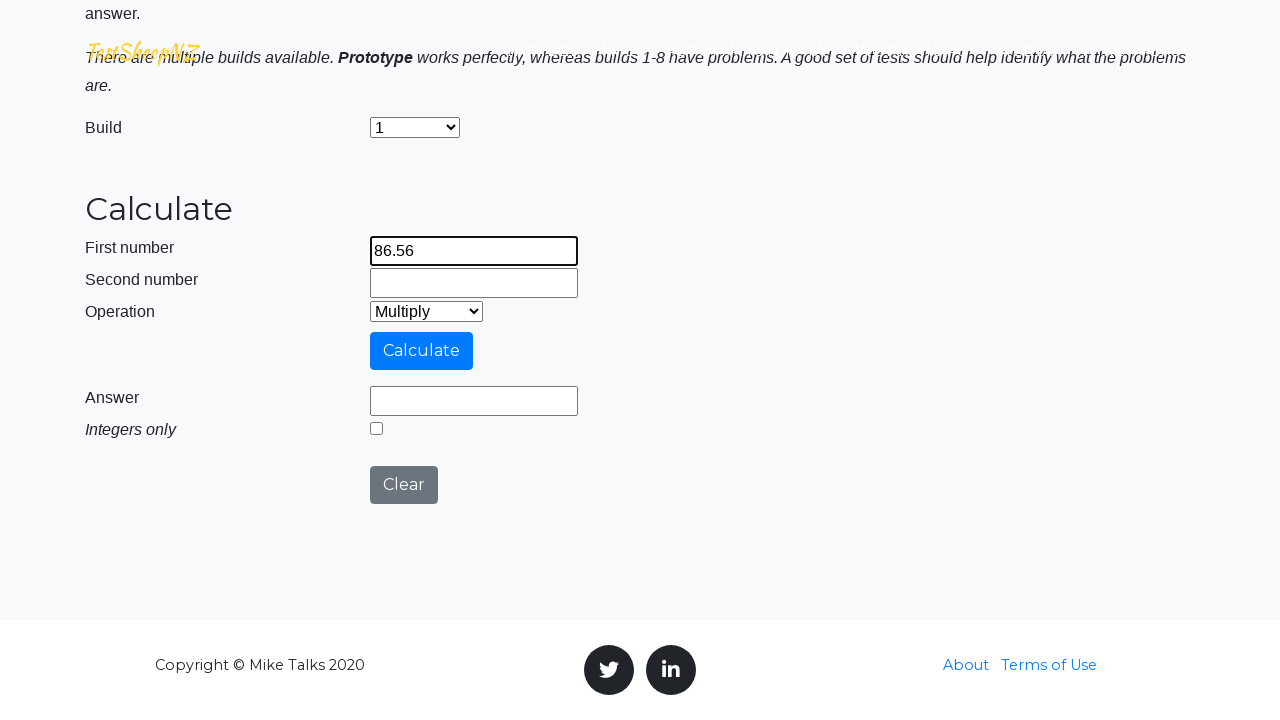

Entered second number 75.31 on input[name='number2']
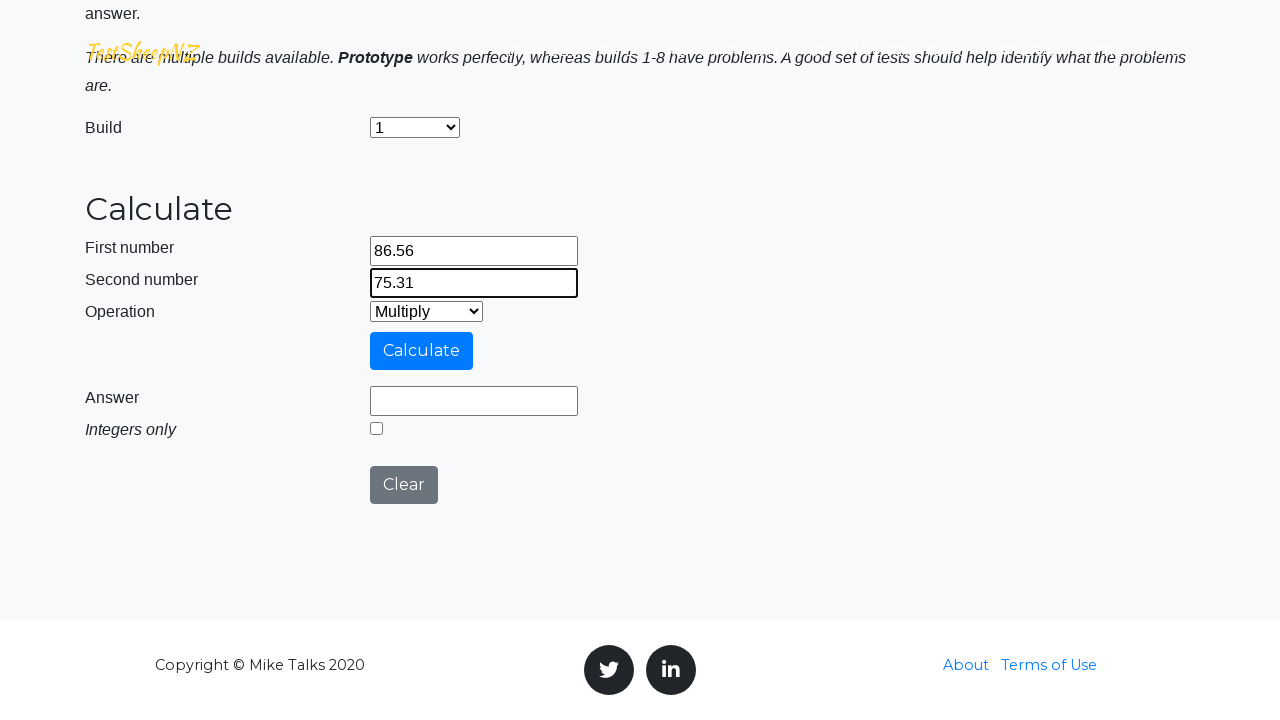

Clicked calculate button to multiply numbers at (422, 351) on #calculateButton
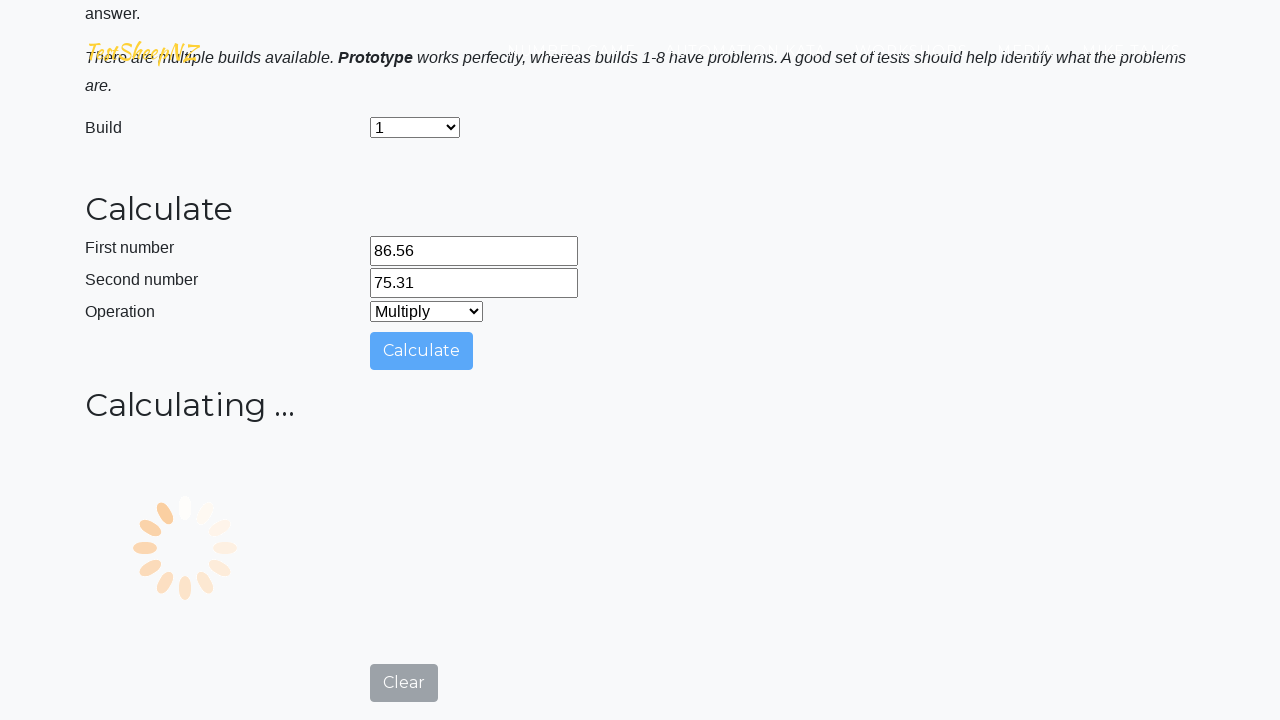

Result field appeared with multiplication answer
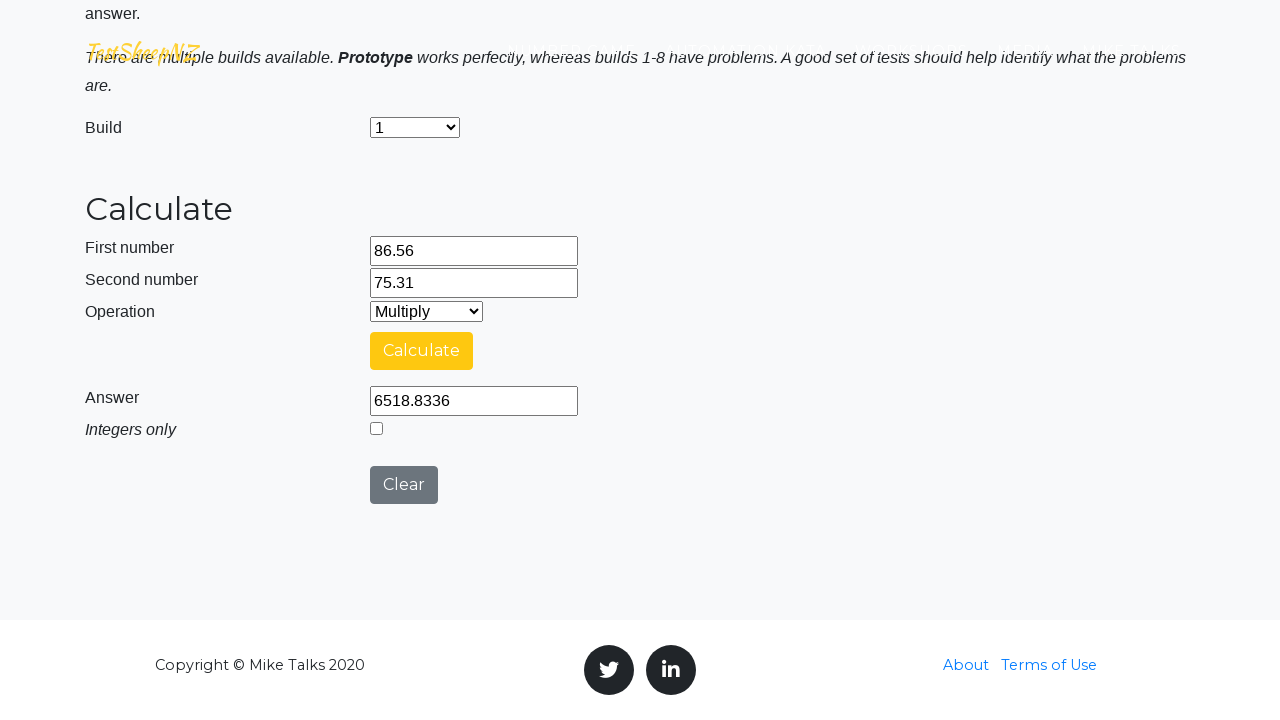

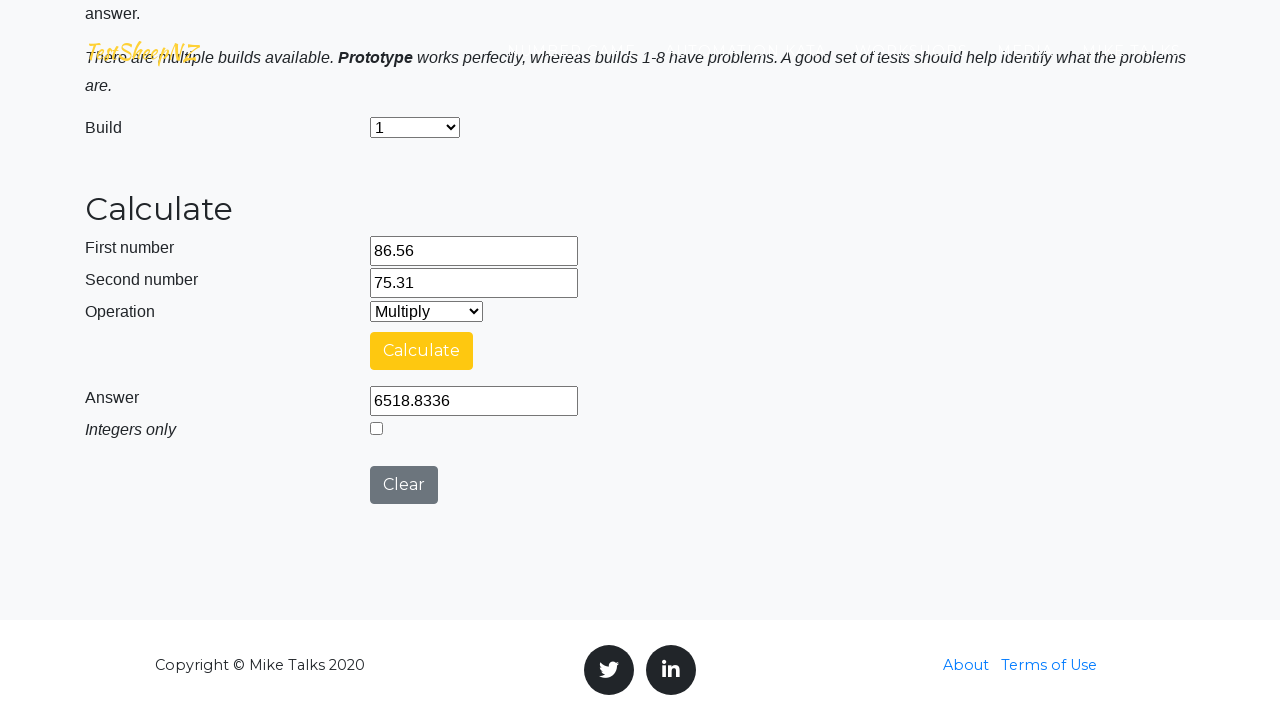